Tests the Winnipeg property assessment search functionality by filling in a street number and street name, then submitting the search form to retrieve property details.

Starting URL: https://assessment.winnipeg.ca/AsmtTax/English/Propertydetails/default.stm

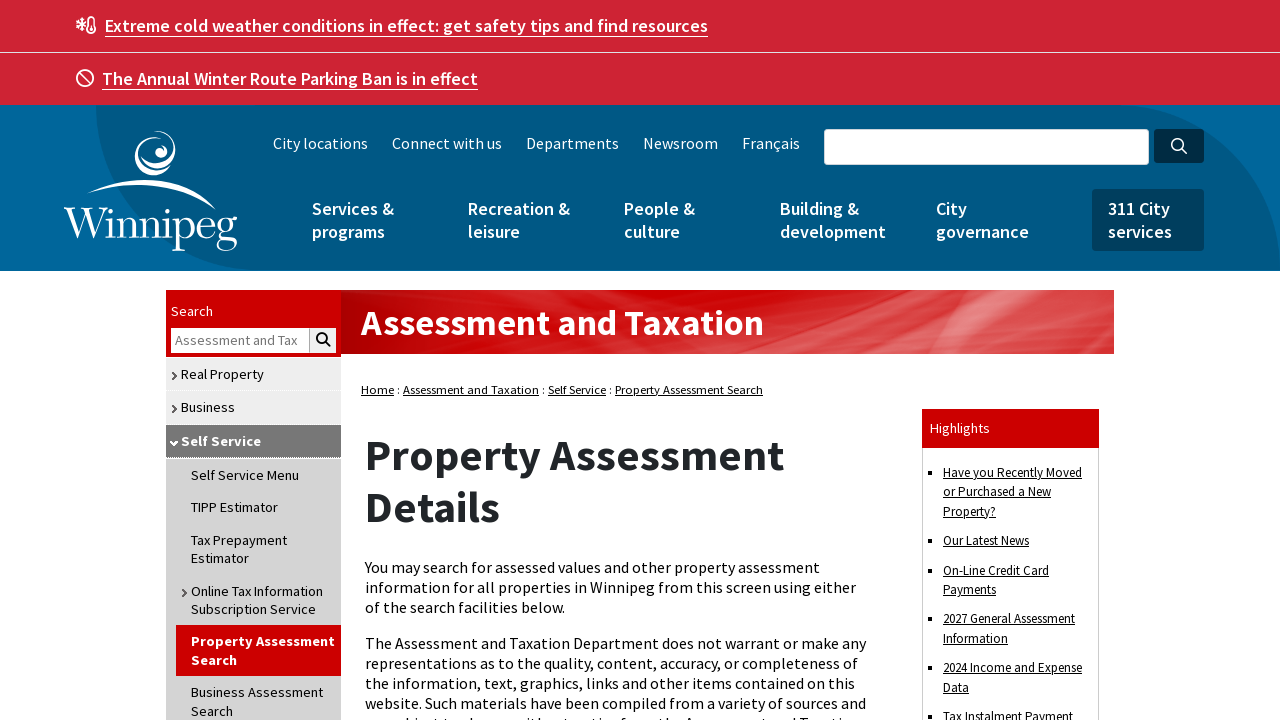

Street number field is visible and ready
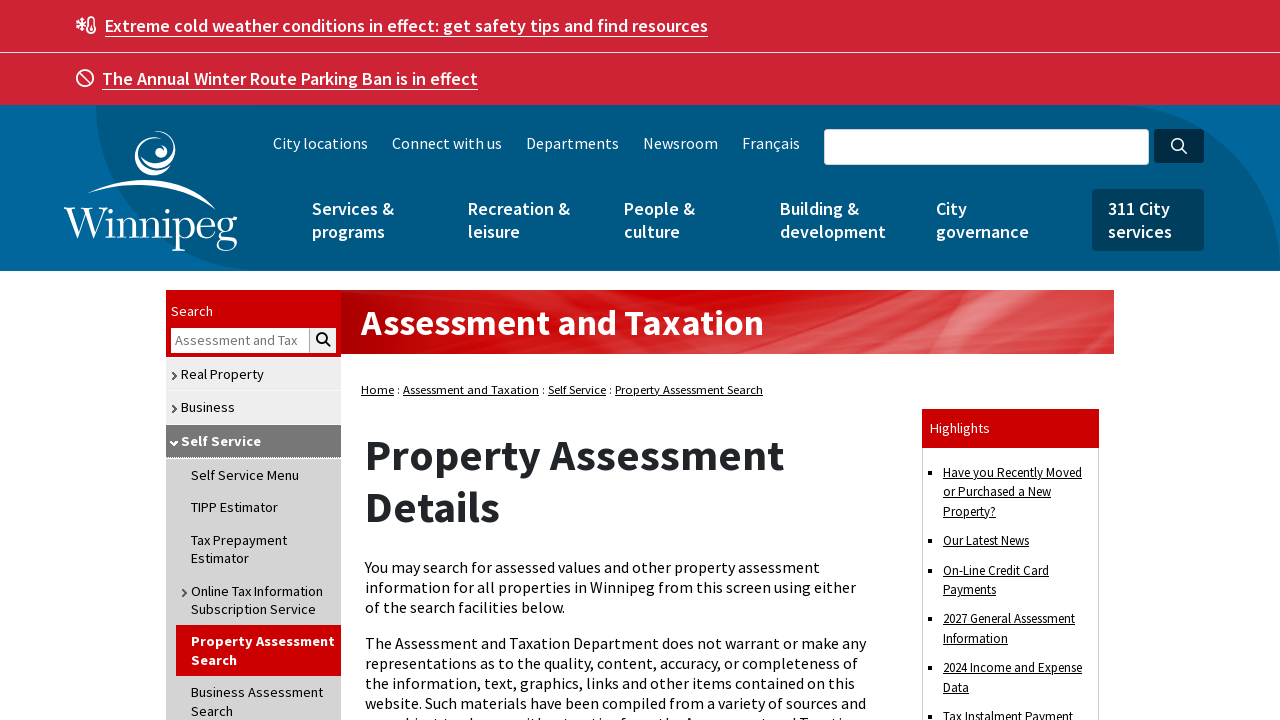

Filled street number field with '123' on #StreetNumber
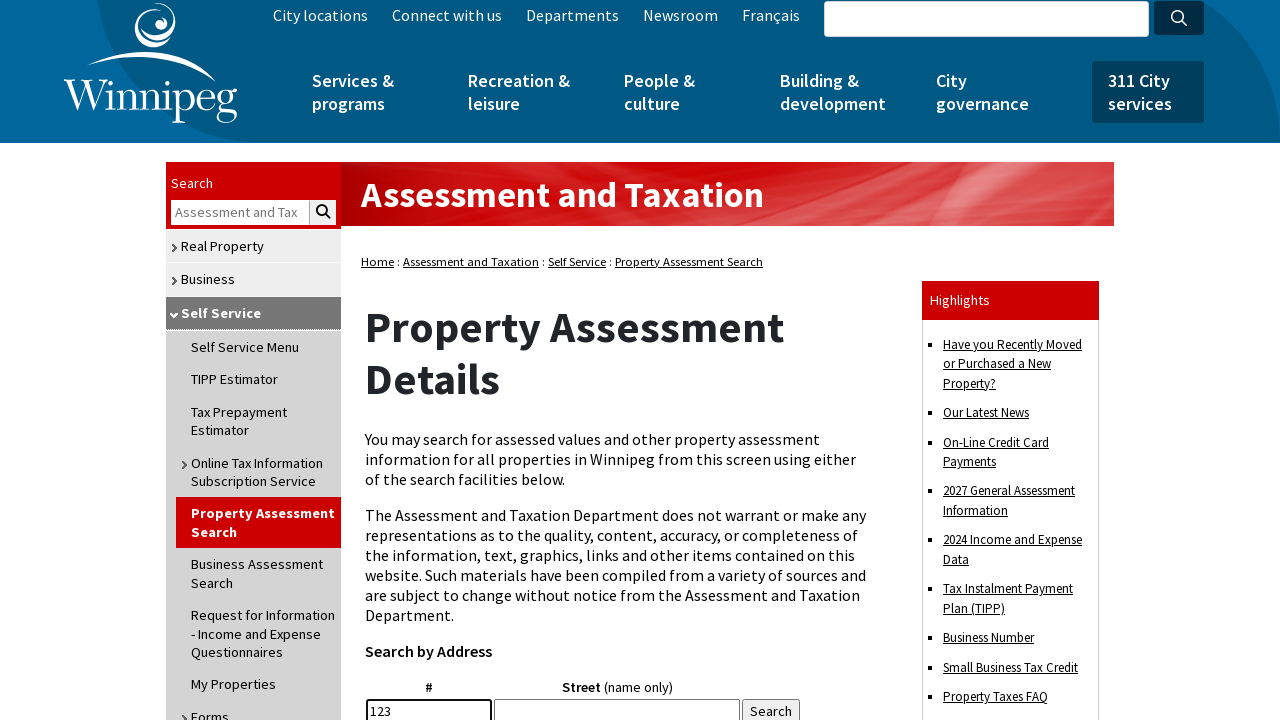

Street name field is visible and ready
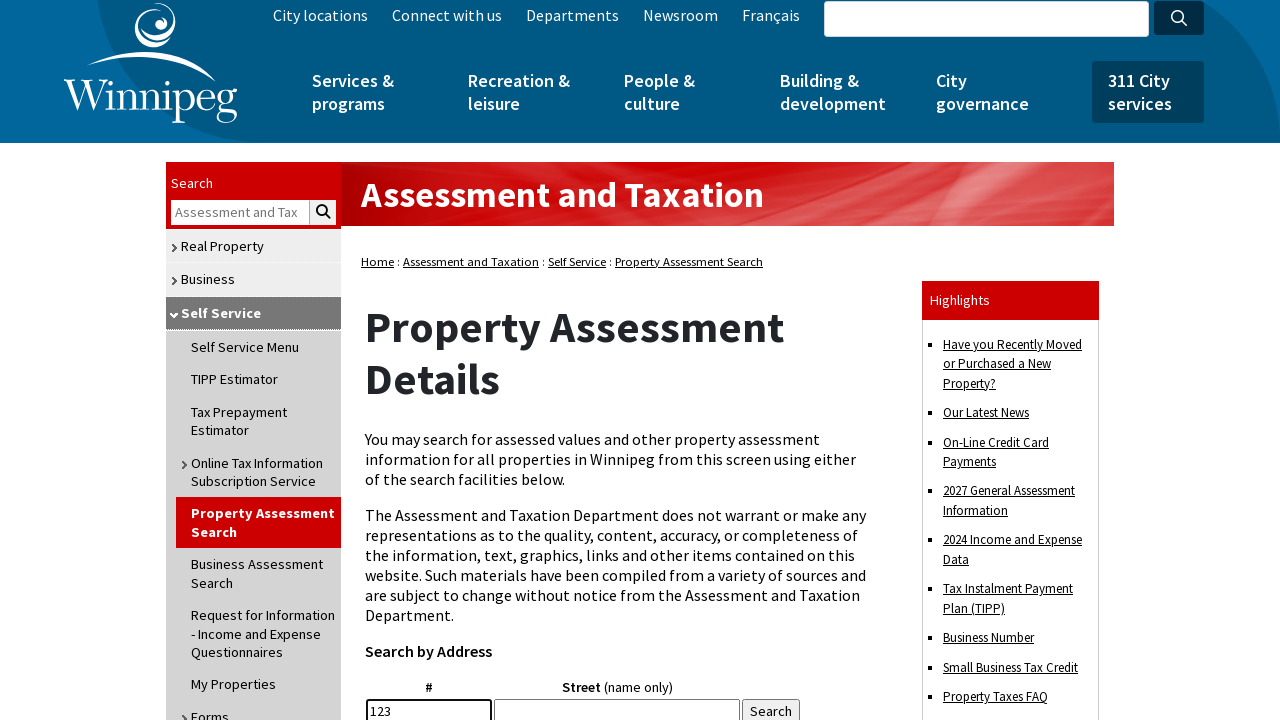

Filled street name field with 'Main' on #StreetName
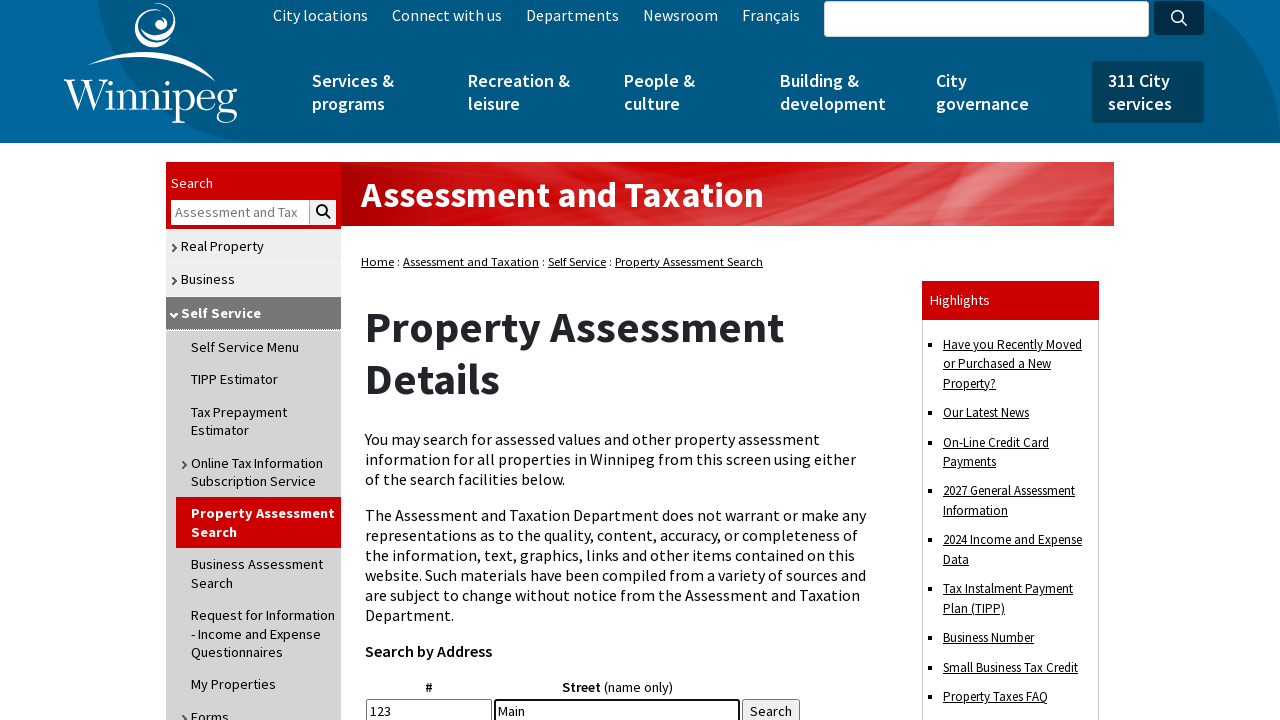

Search button is visible and ready
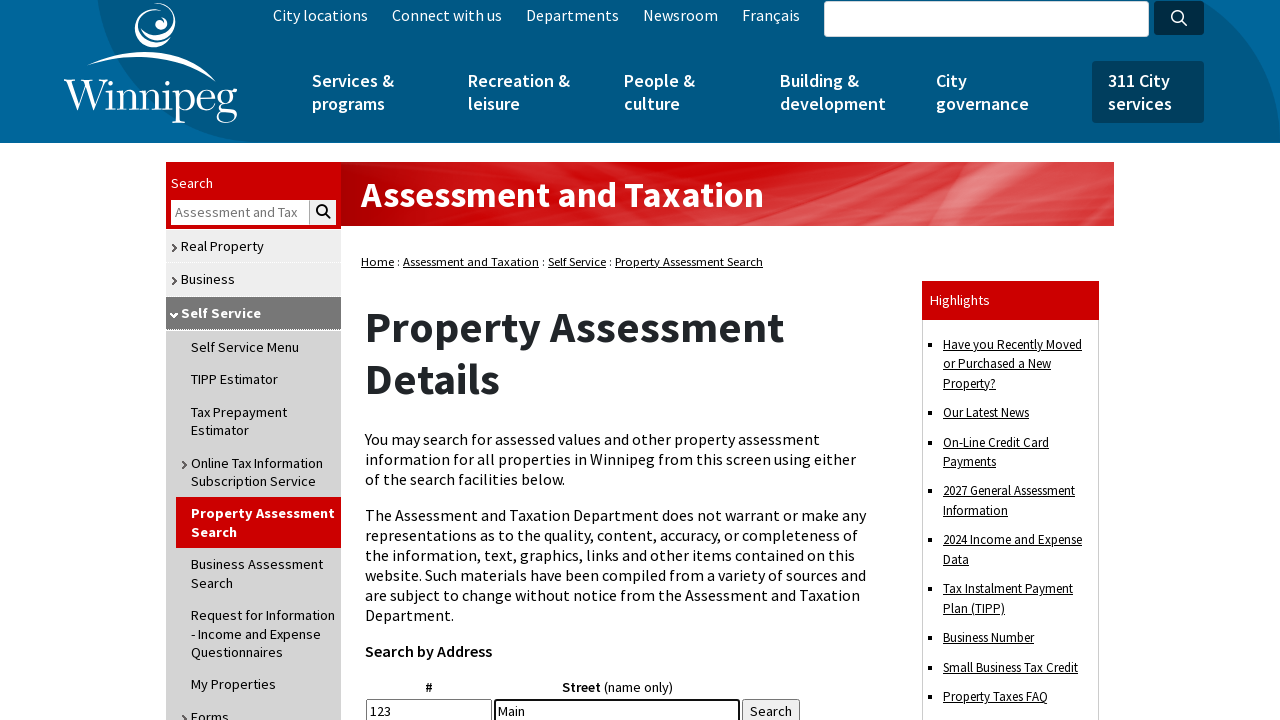

Clicked search button to submit property search form at (771, 708) on #SubmitAddress
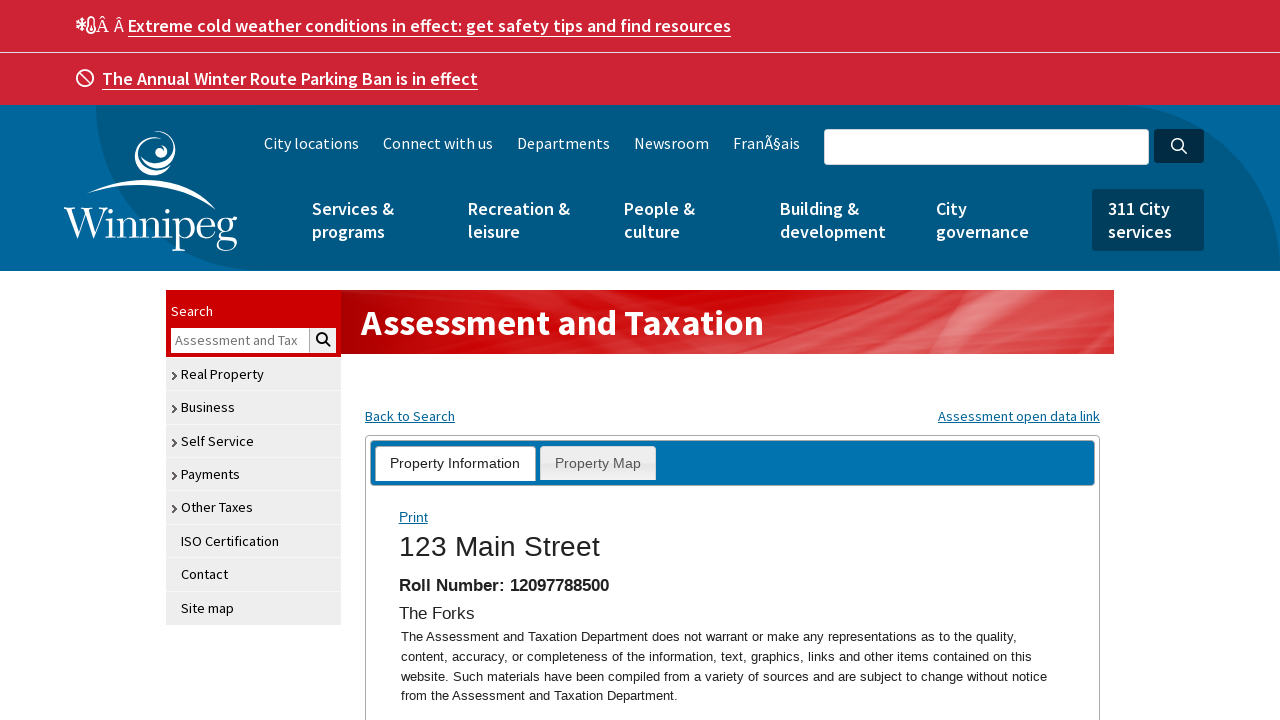

Property details loaded successfully
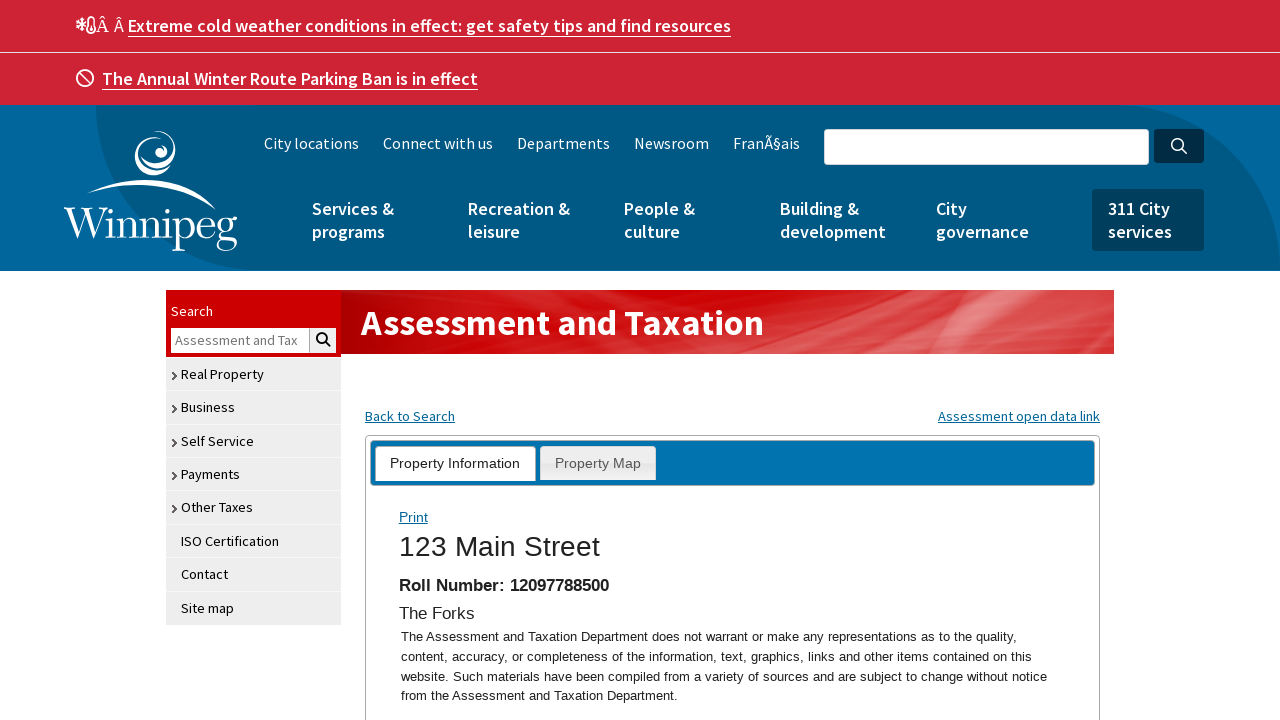

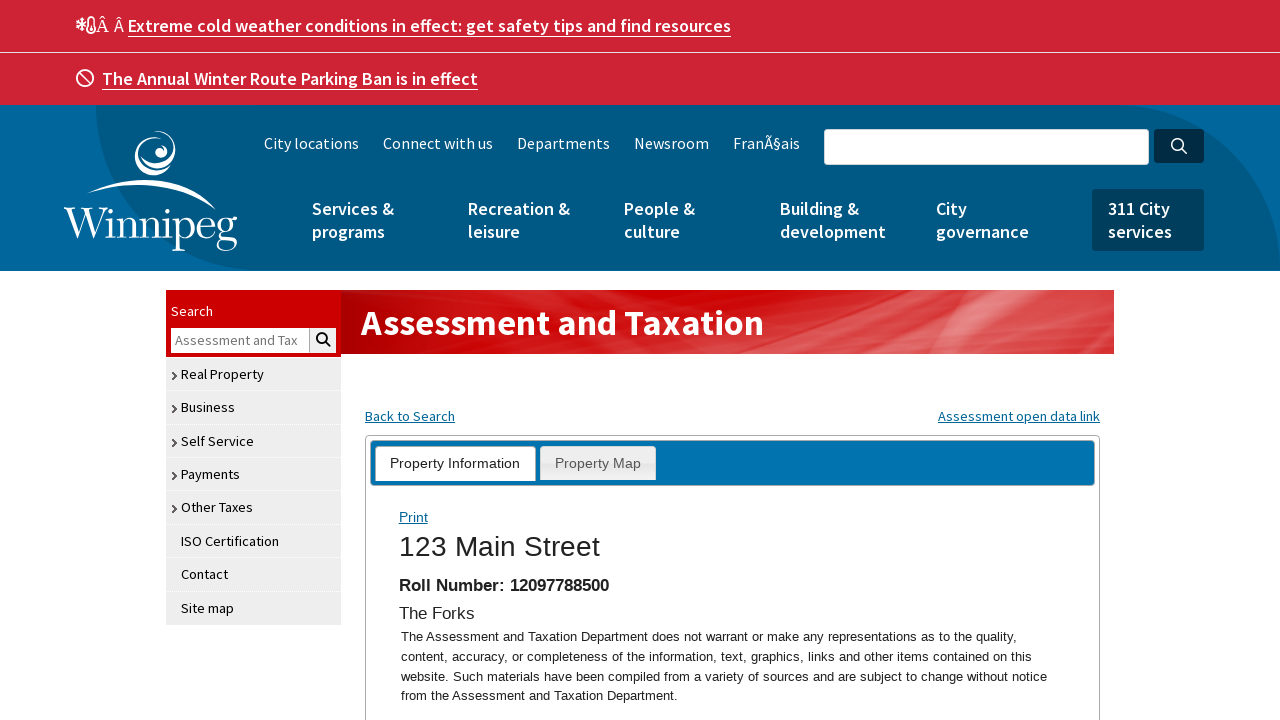